Tests invalid signup scenario on DemoBlaze by attempting to register with a username but an empty password, verifying the form validation behavior

Starting URL: https://www.demoblaze.com/index.html

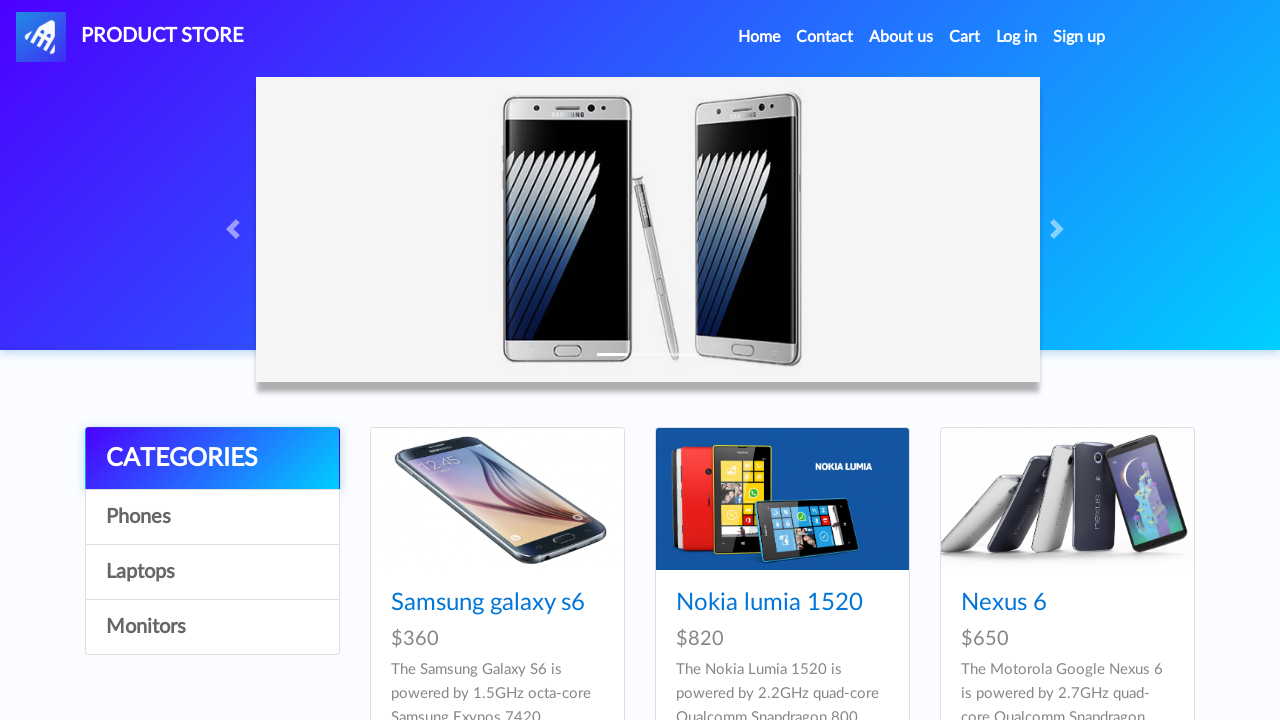

Clicked on Sign up link in the navigation at (1079, 37) on #signin2
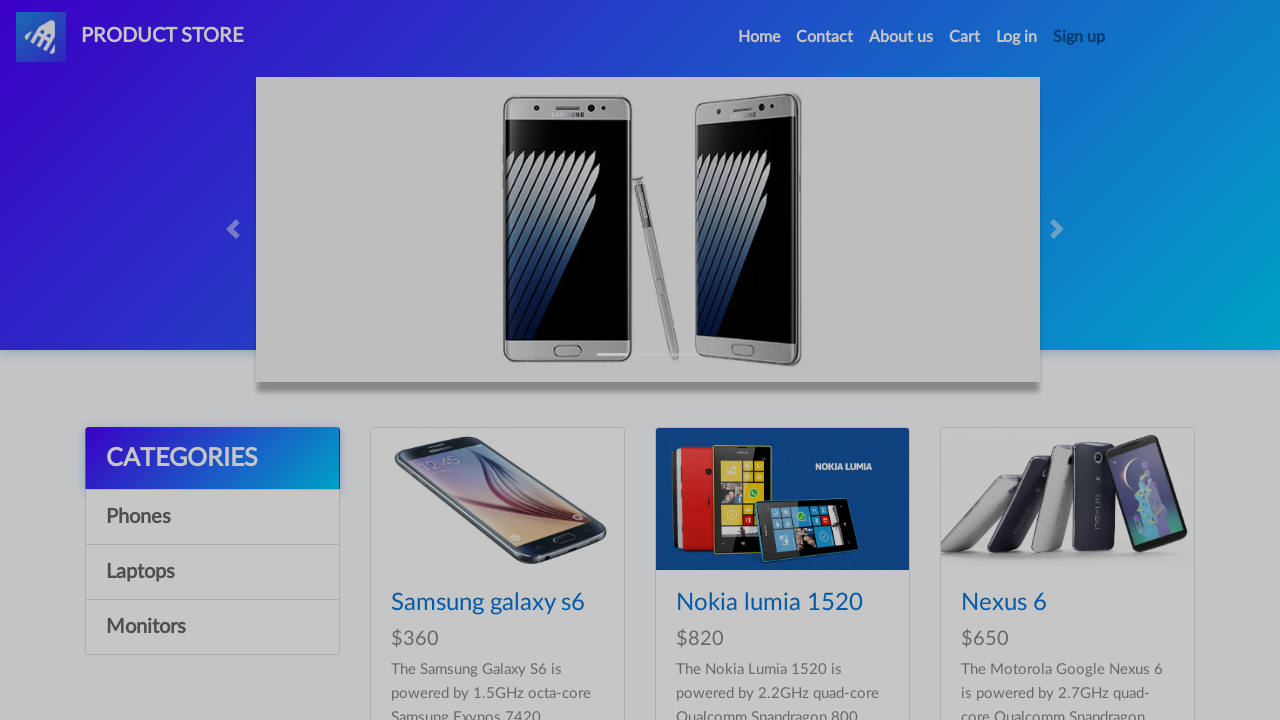

Signup modal appeared
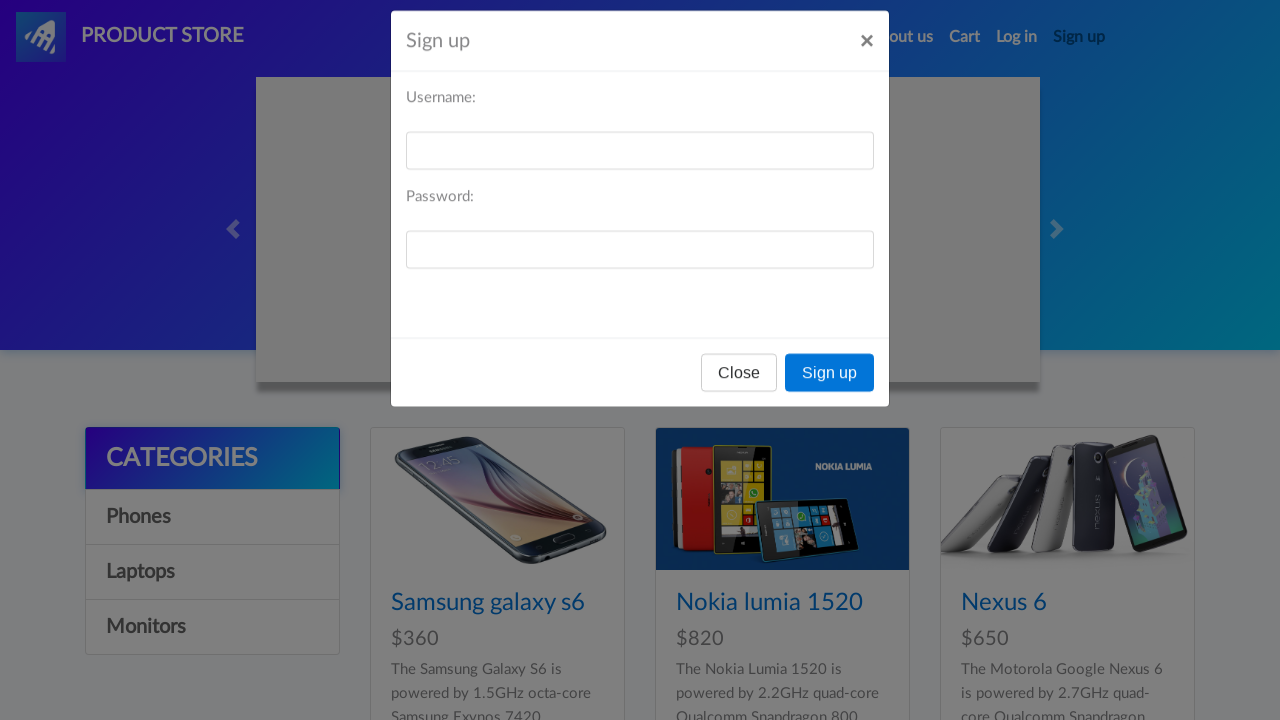

Waited 1 second for modal to fully load
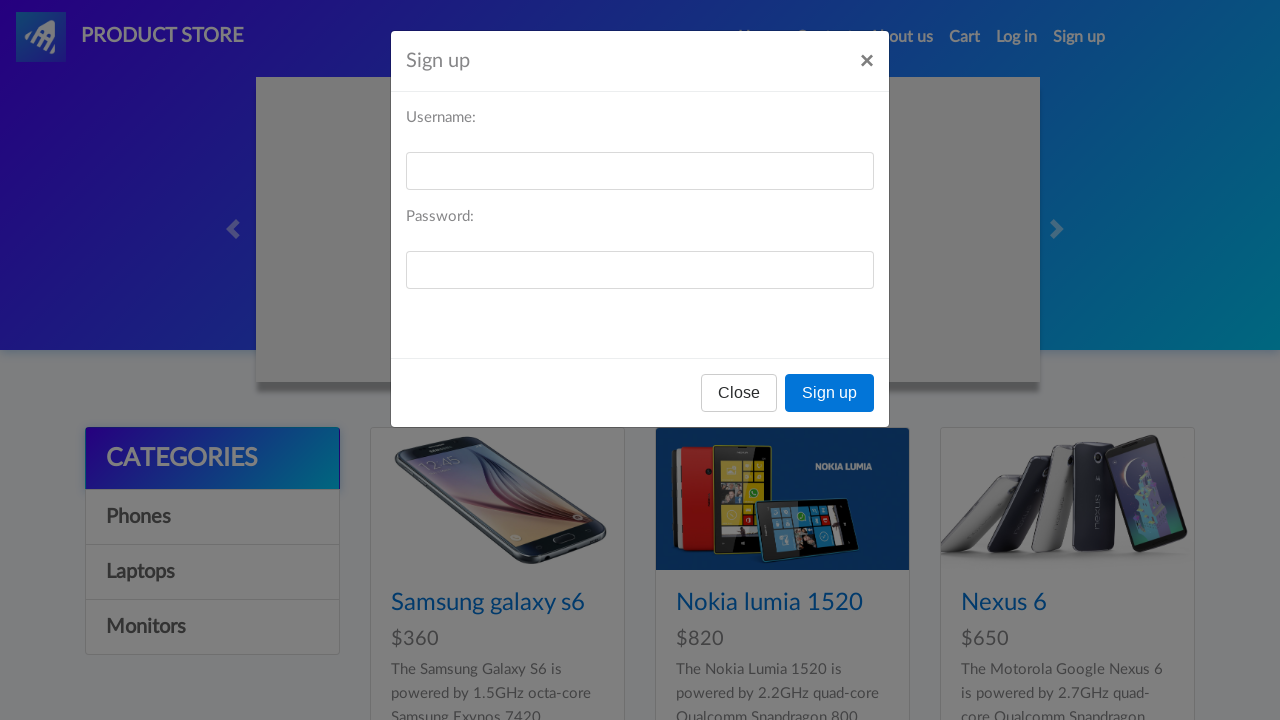

Entered username 'testuser_signup_847' in signup form on #sign-username
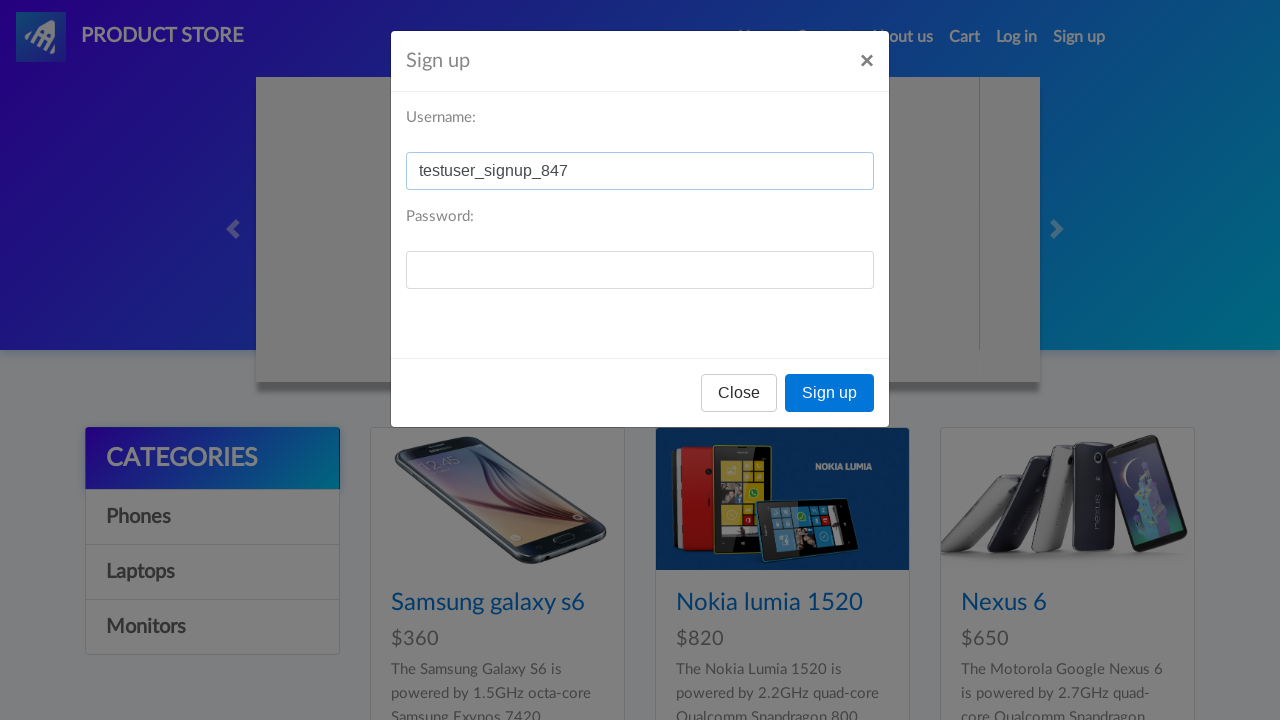

Left password field empty to test invalid signup validation on #sign-password
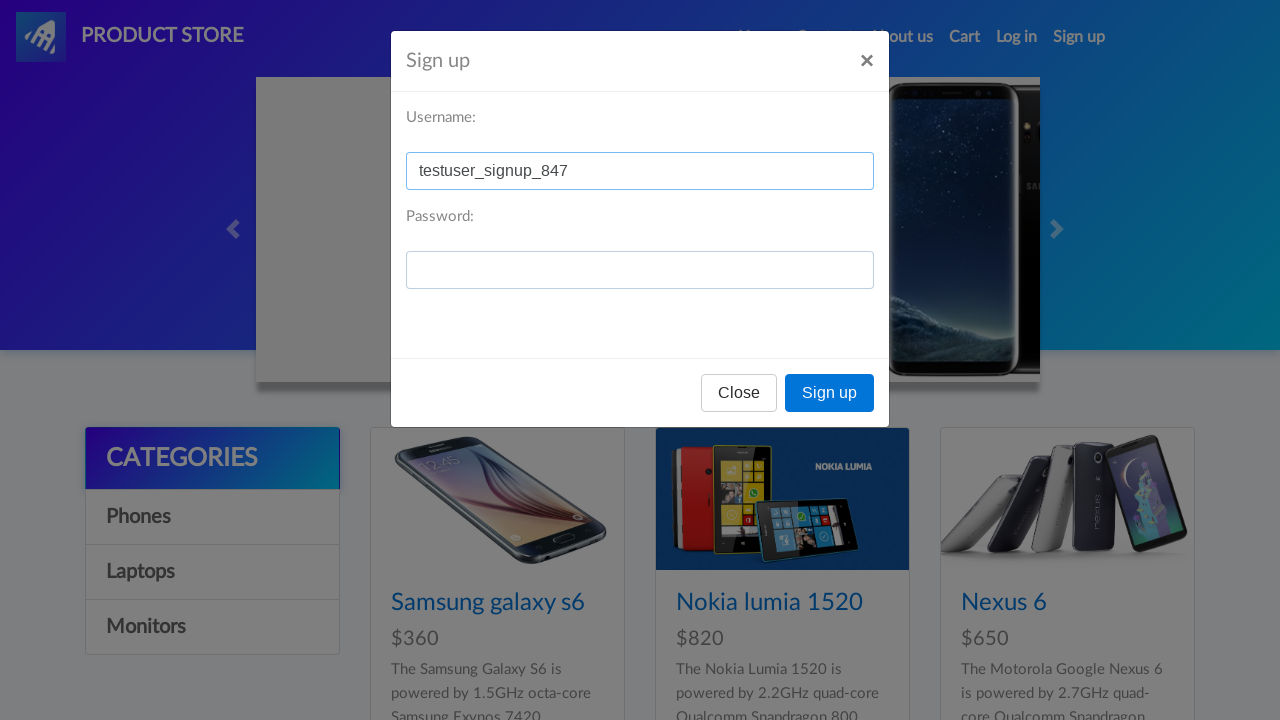

Clicked the Sign up button with empty password at (830, 393) on button[onclick='register()']
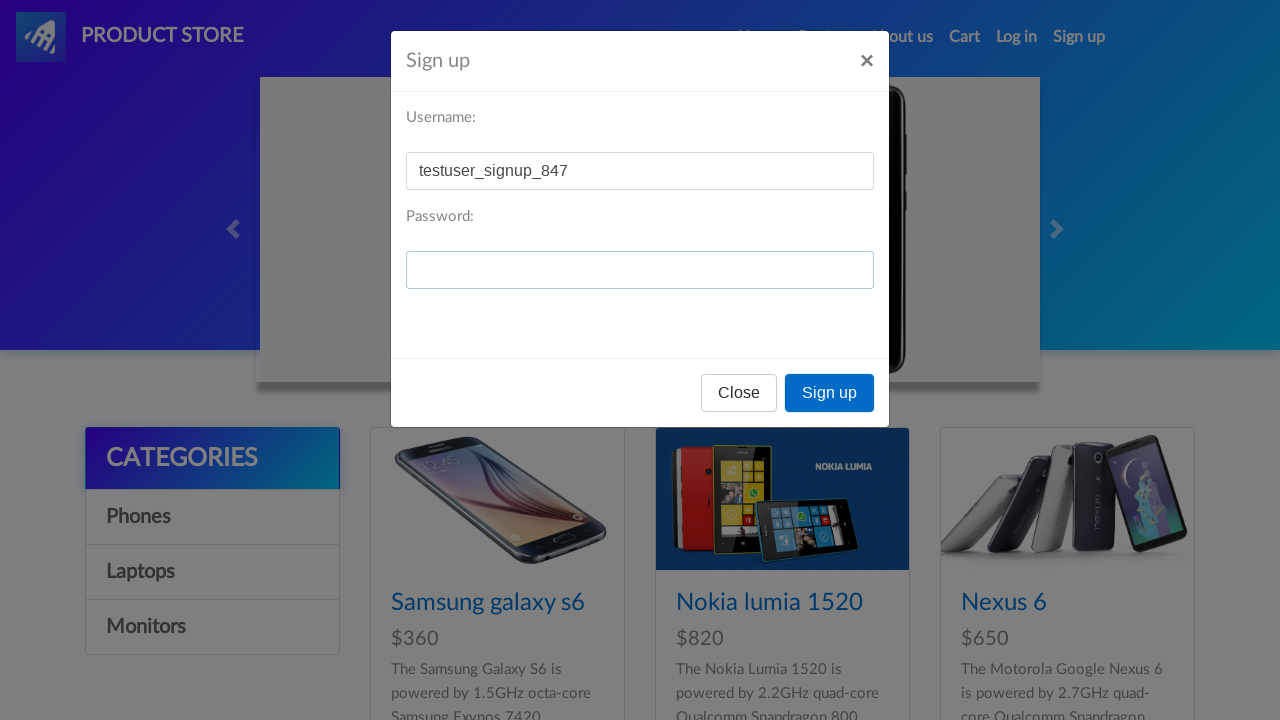

Waited 2 seconds to observe form validation response
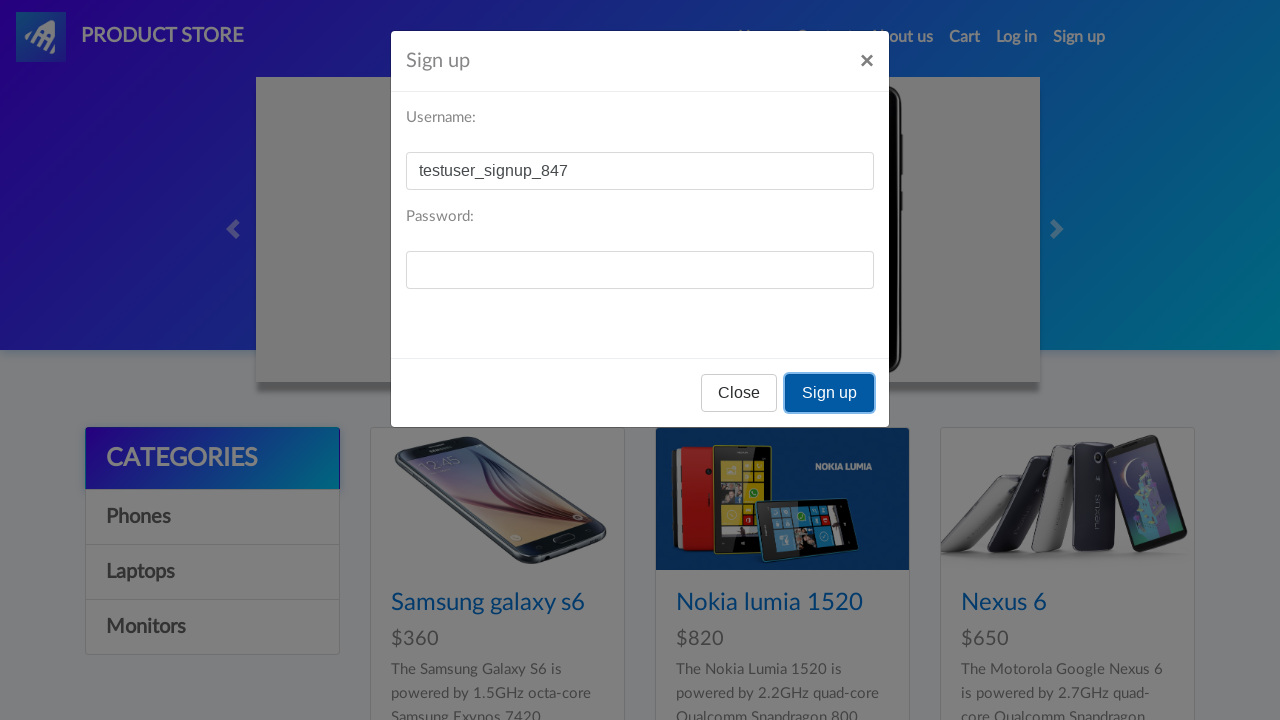

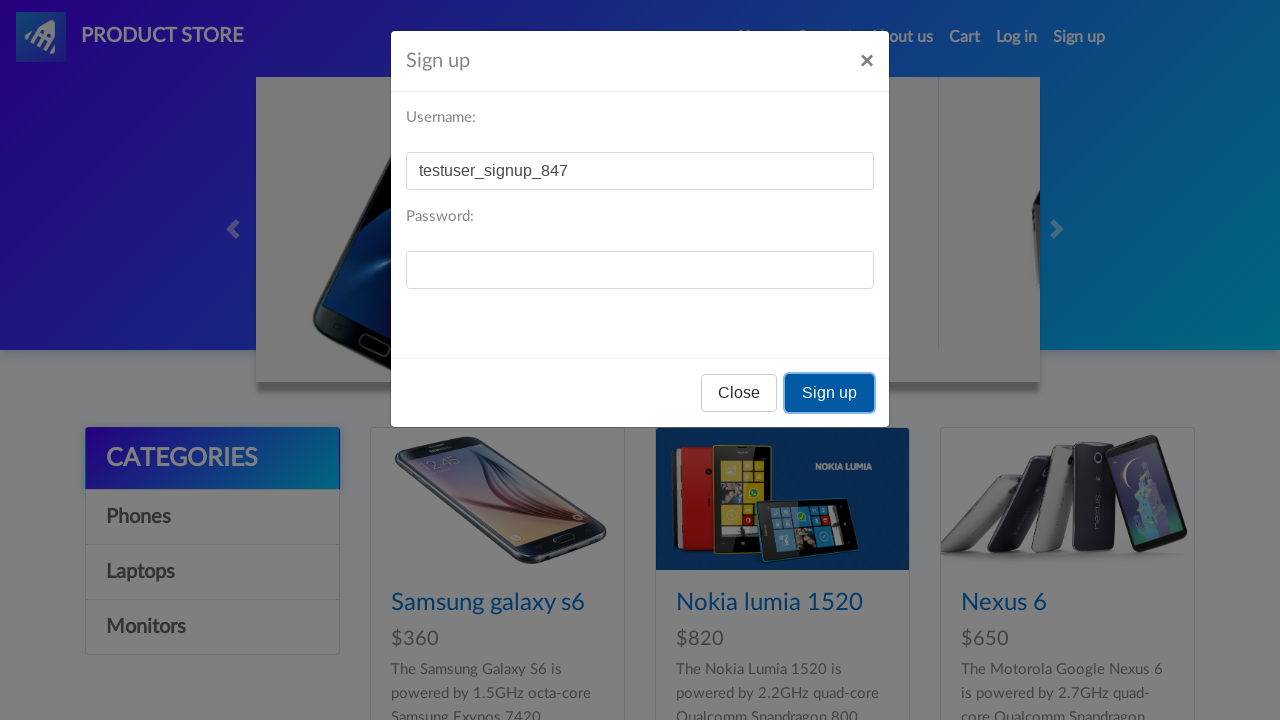